Tests various JavaScript execution capabilities including finding elements, scrolling, and interacting with page elements on a practice website

Starting URL: https://www.letskodeit.com/practice

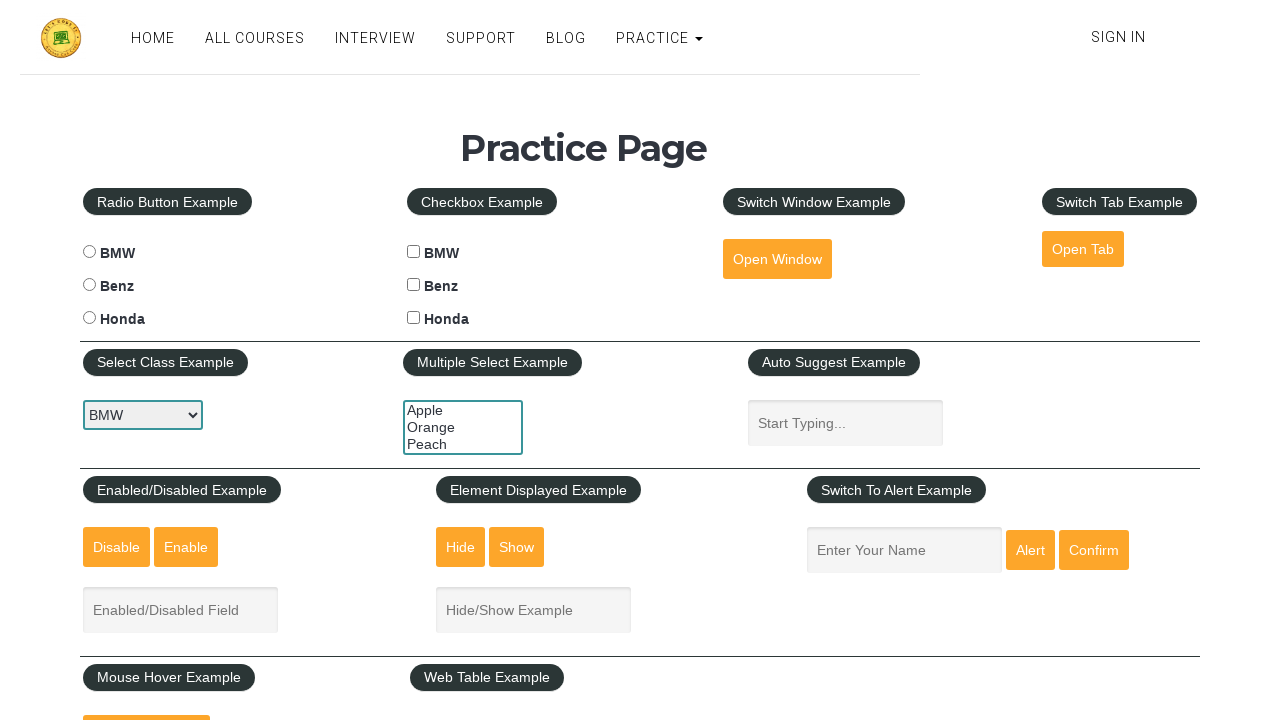

Found autosuggest textbox element using JavaScript
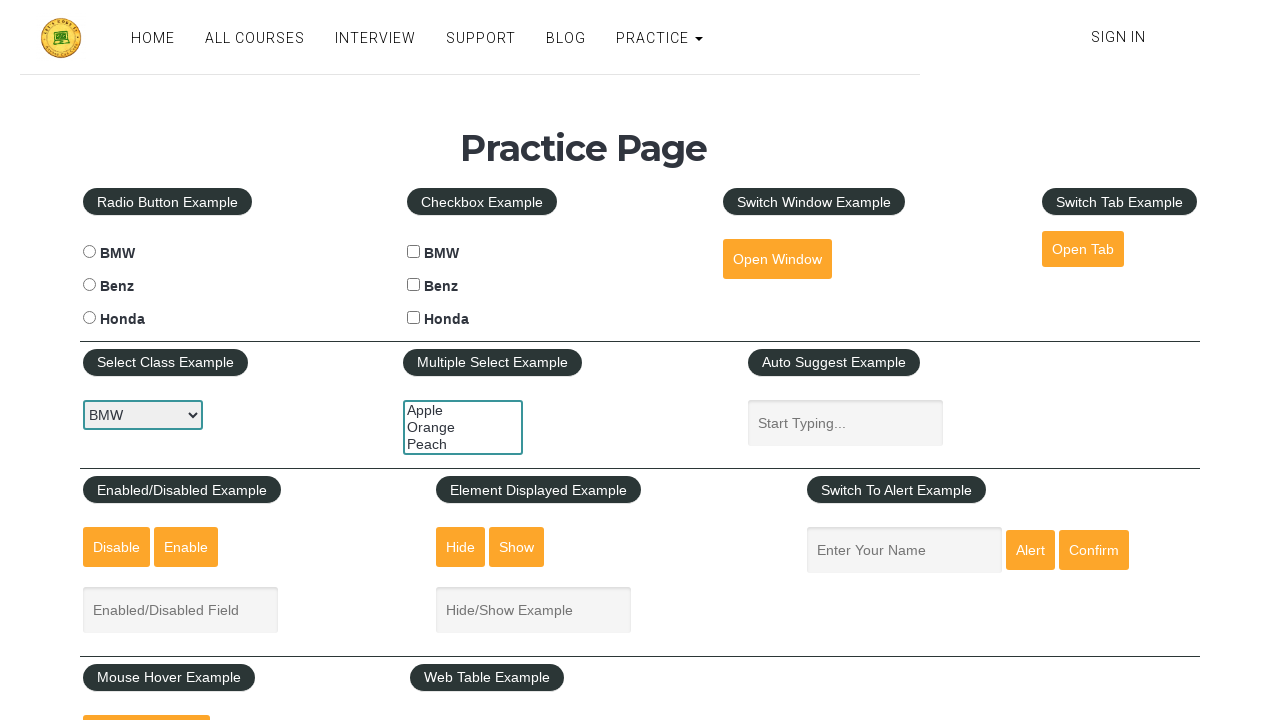

Filled autosuggest textbox with 'test' on #autosuggest
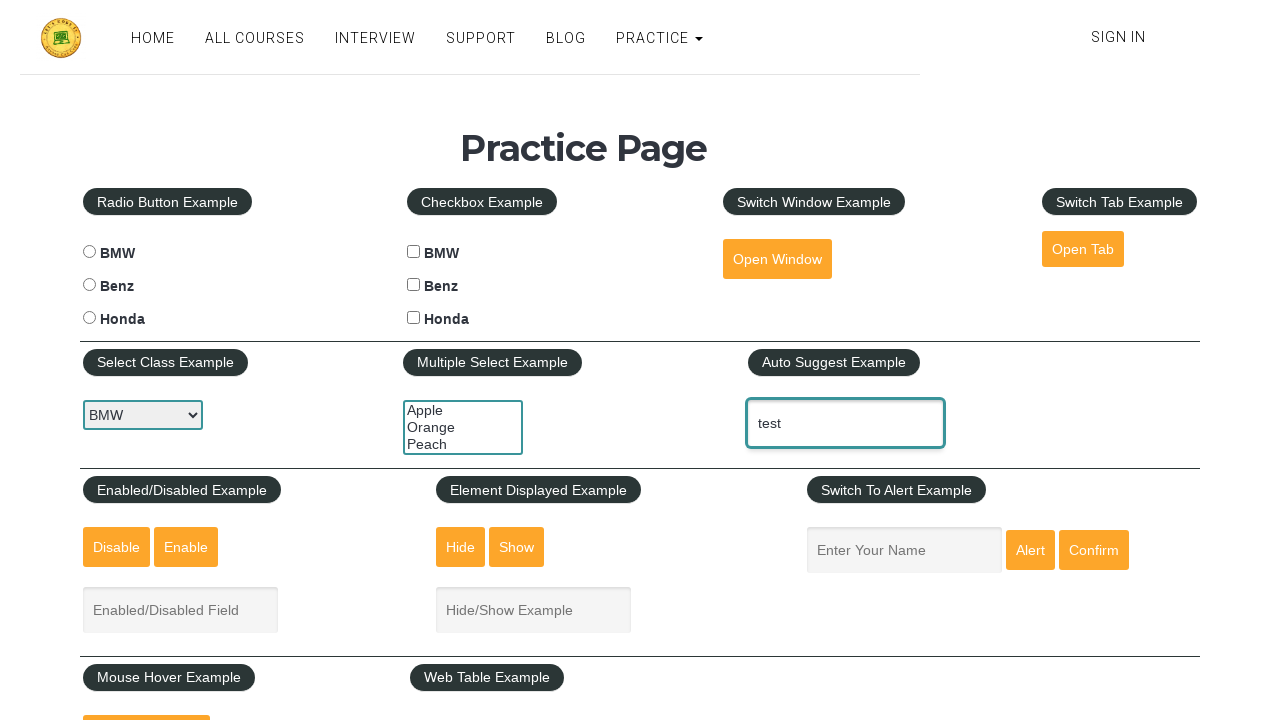

Retrieved window inner height using JavaScript
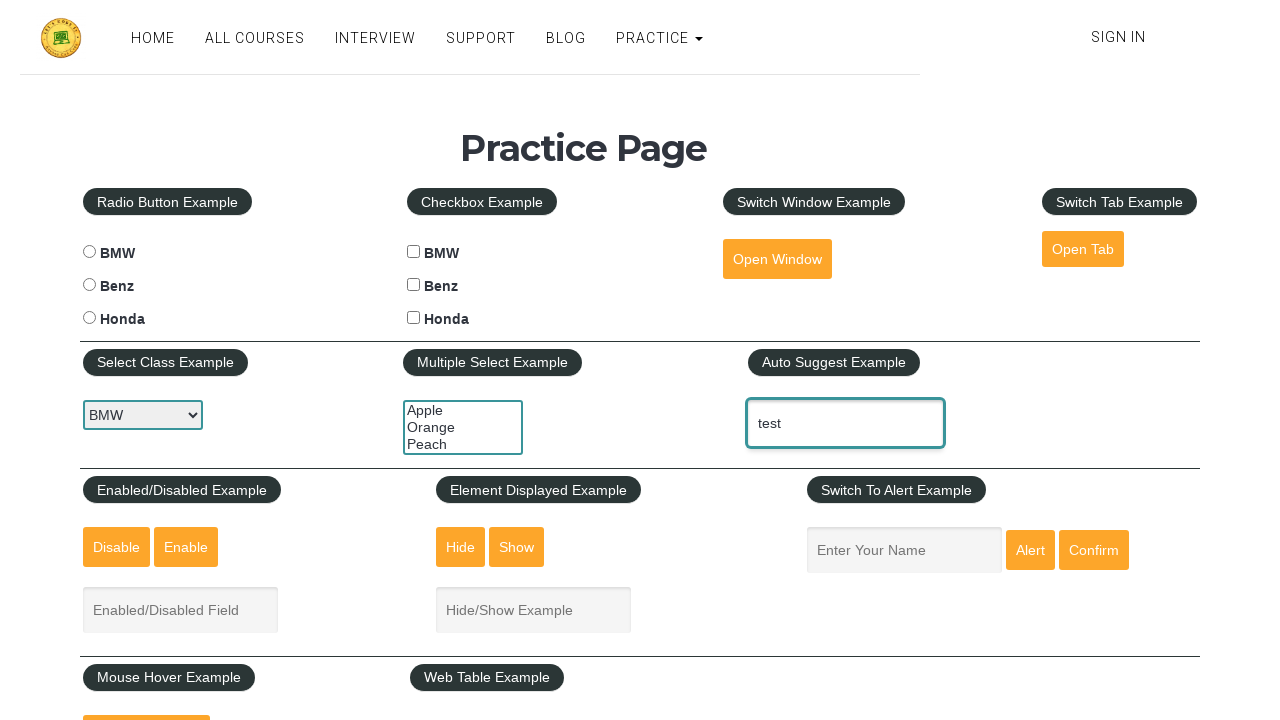

Retrieved window inner width using JavaScript
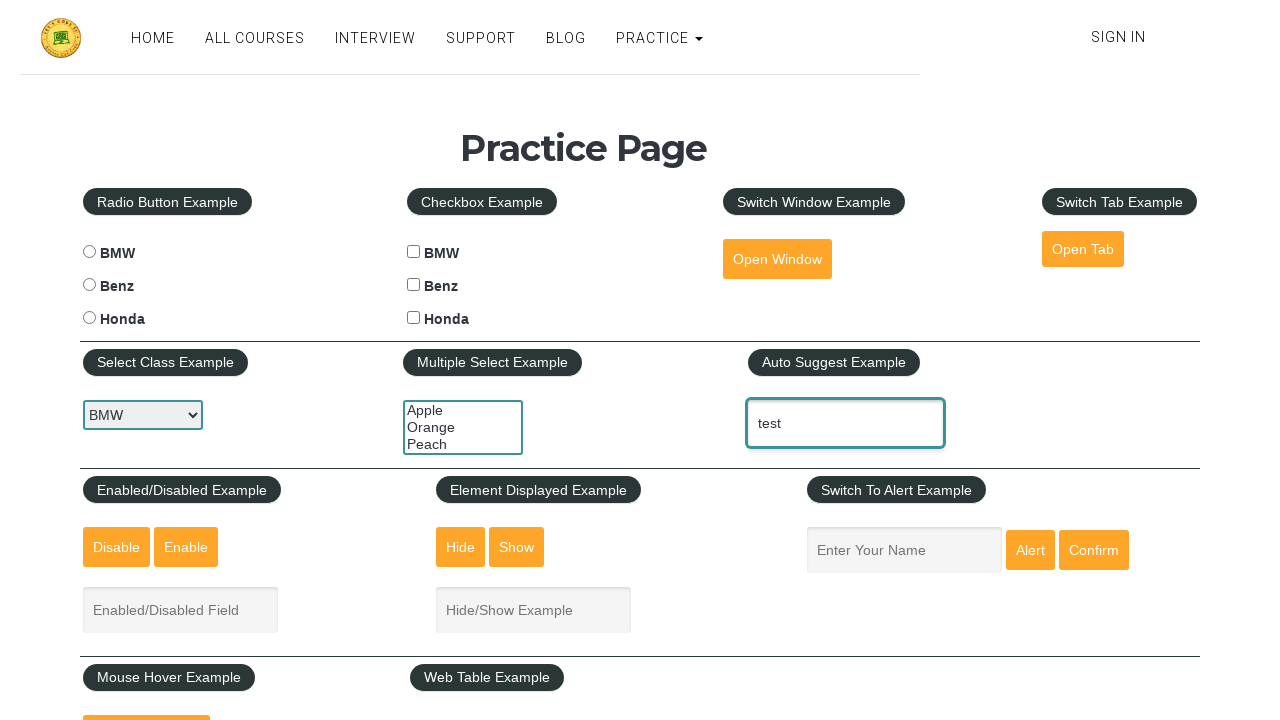

Scrolled down by 1300 pixels
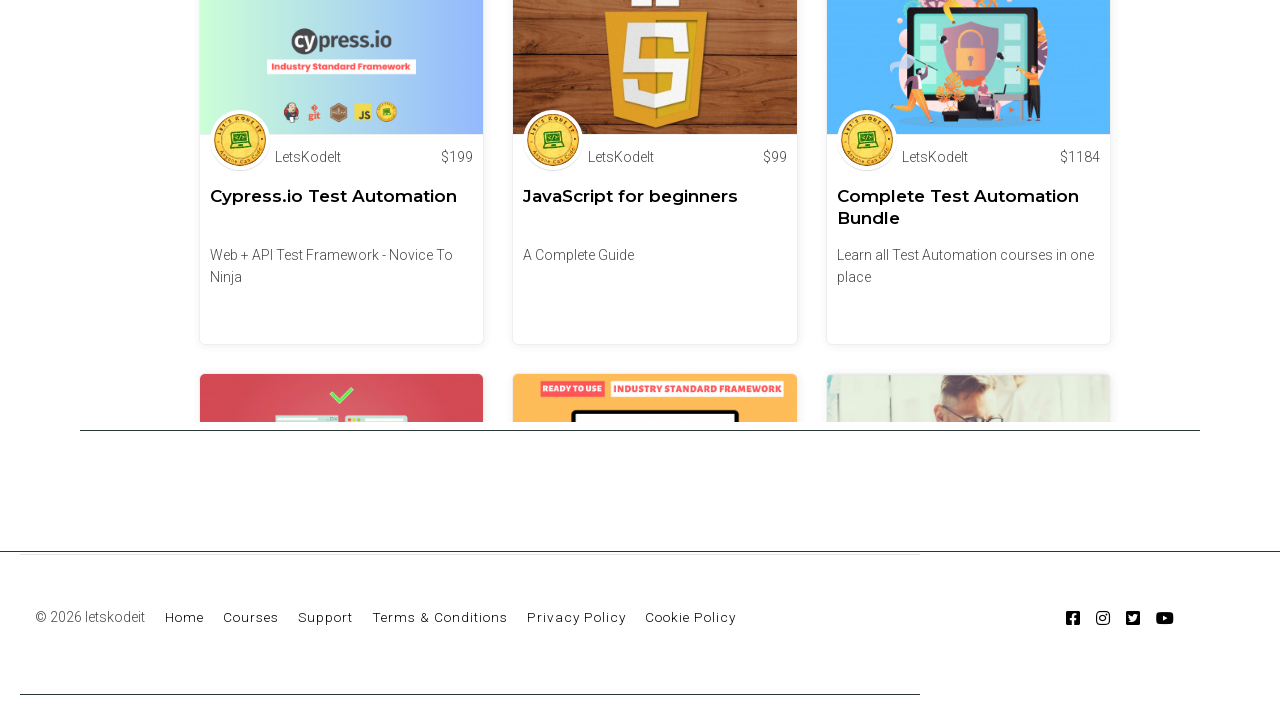

Scrolled back up by 1300 pixels
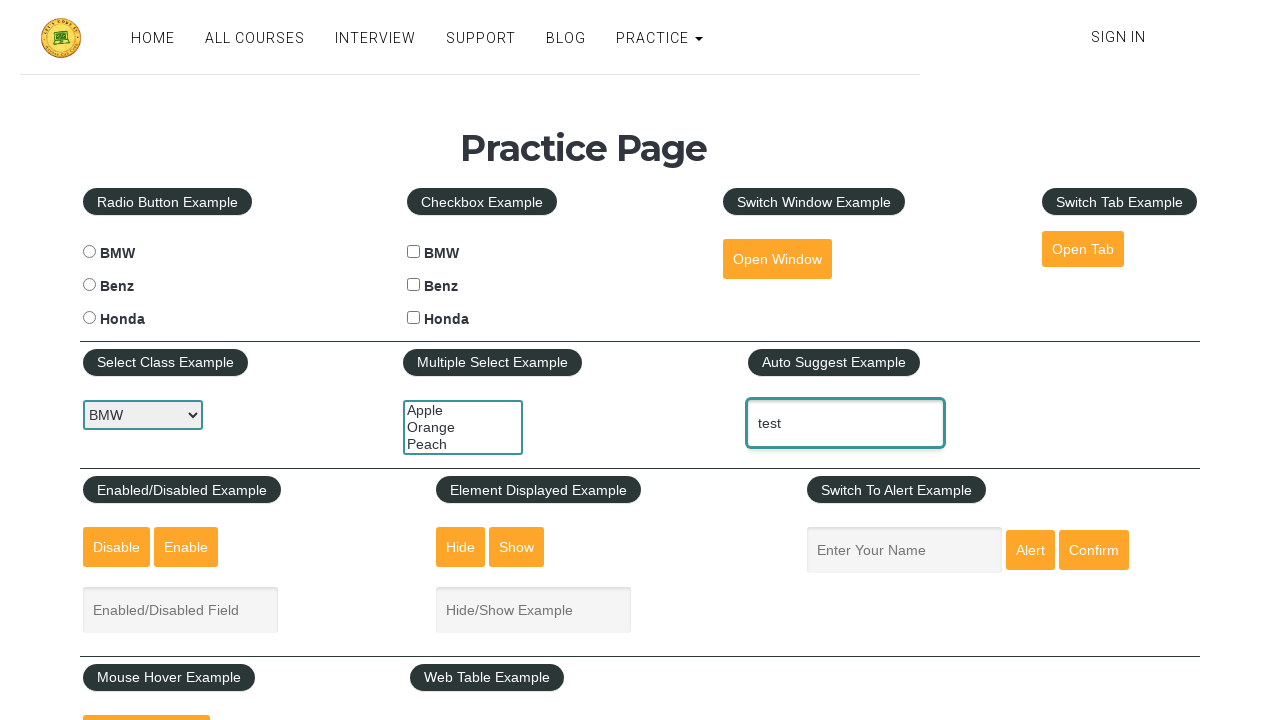

Scrolled mousehover element into view
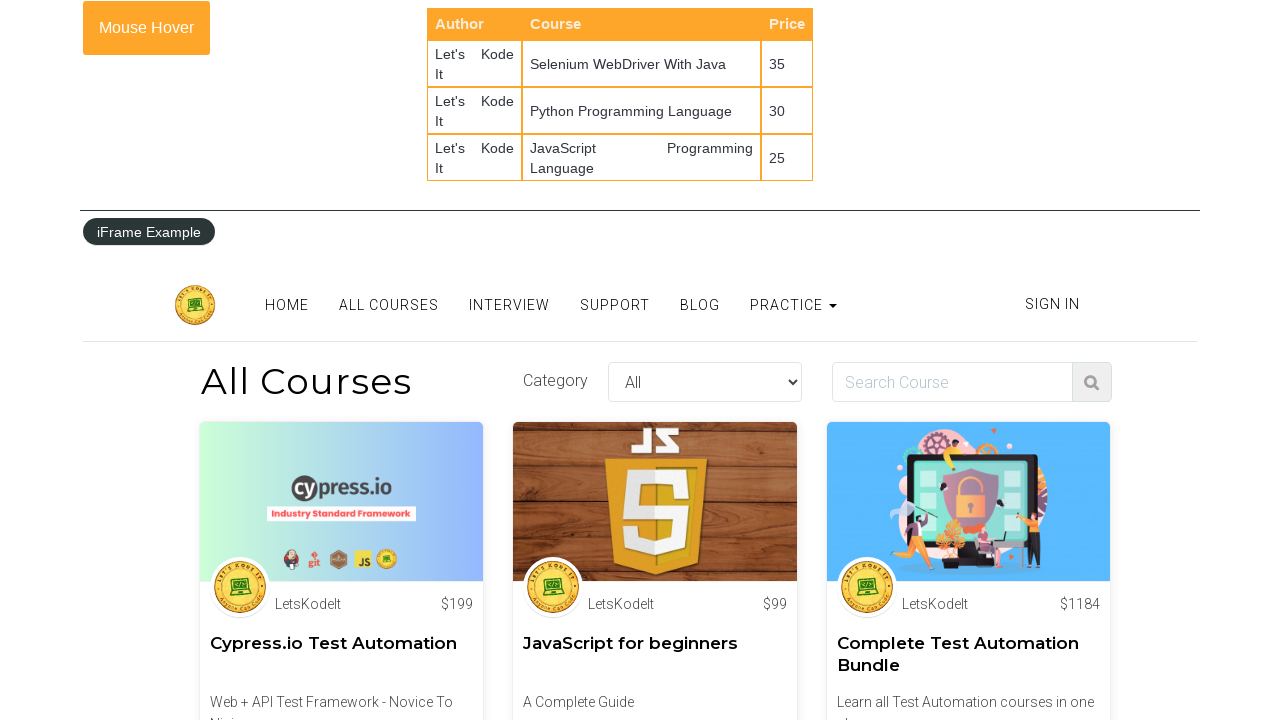

Adjusted scroll position up by 130 pixels
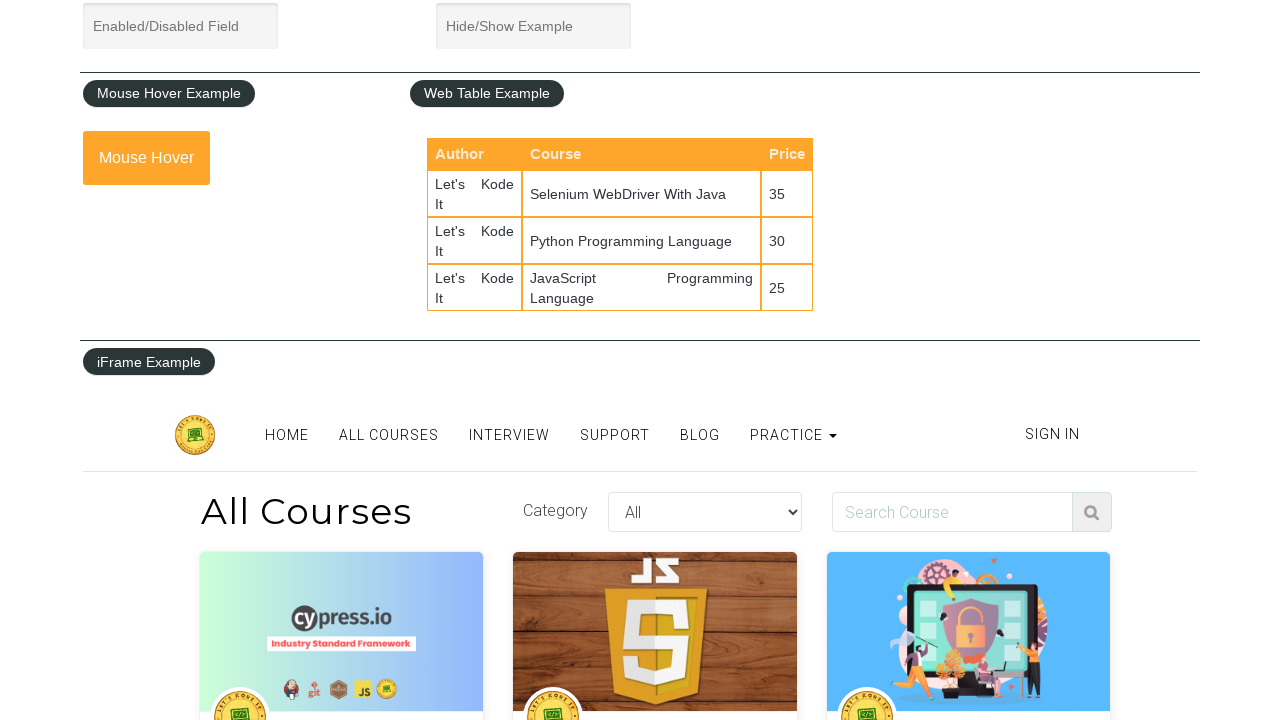

Scrolled back to top of page
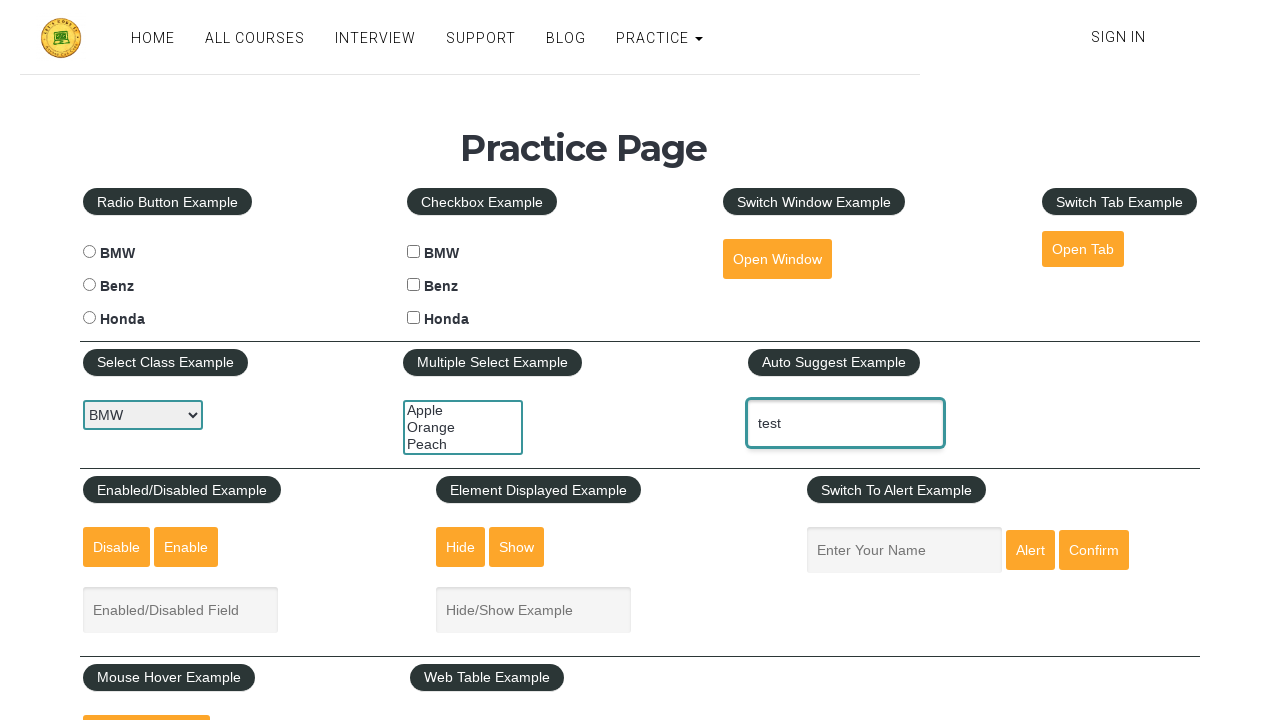

Clicked the open window button using JavaScript
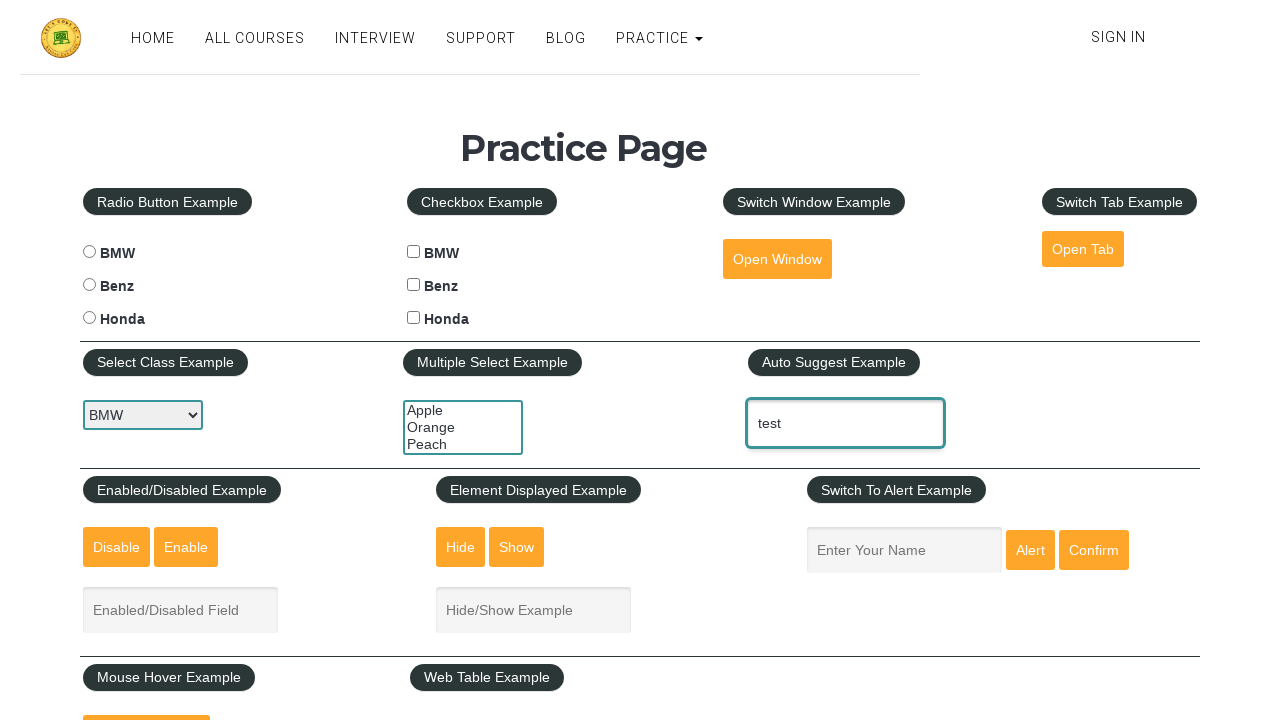

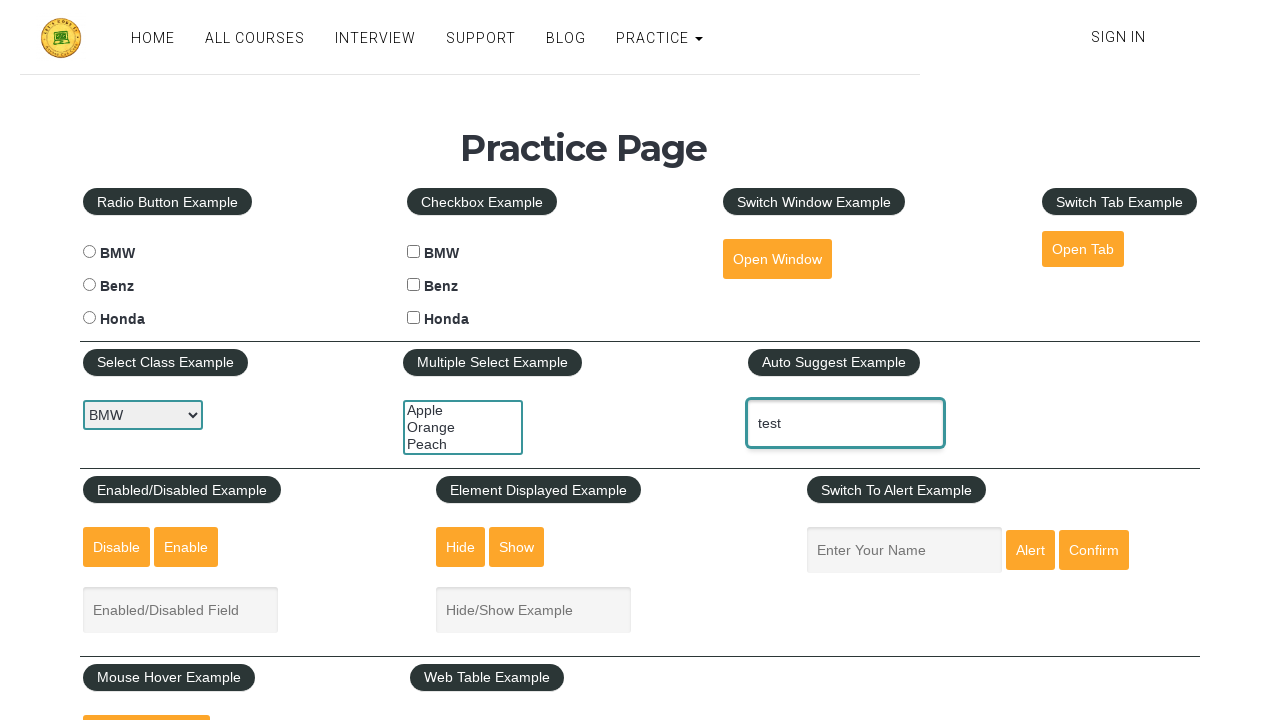